Tests hover functionality by hovering over the first avatar image and verifying that the caption with additional user information becomes visible.

Starting URL: http://the-internet.herokuapp.com/hovers

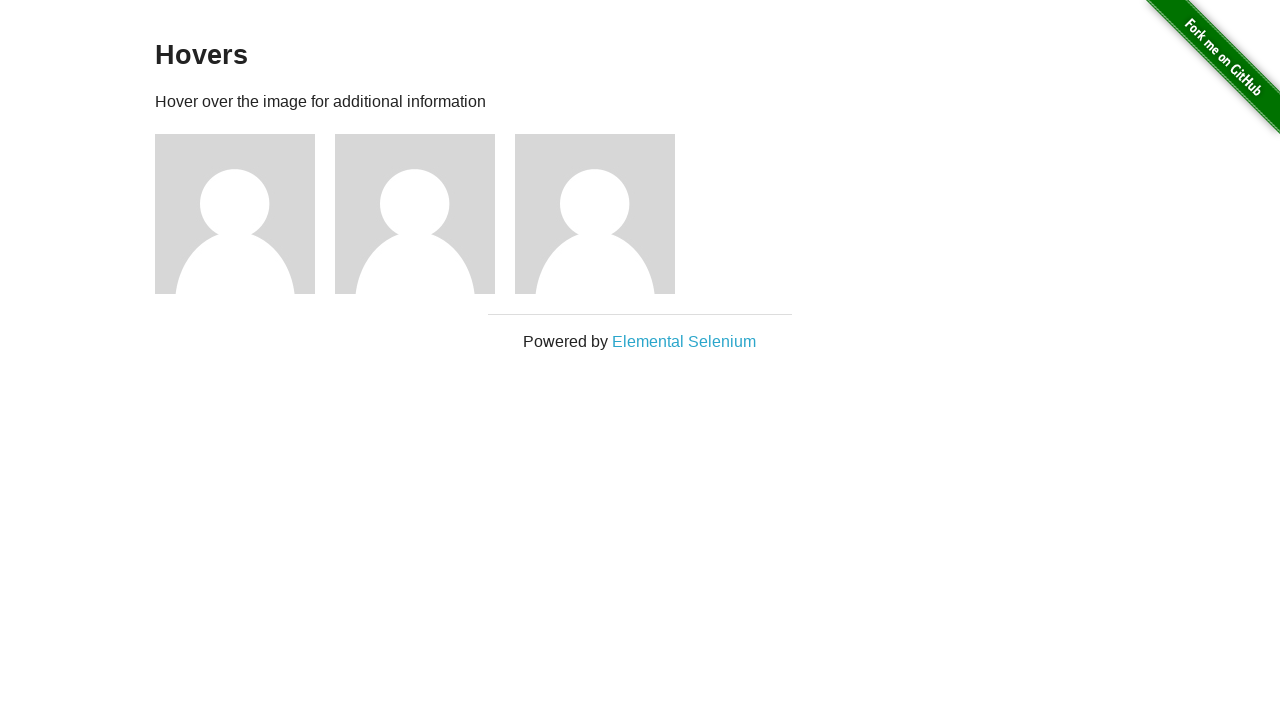

Located the first avatar figure element
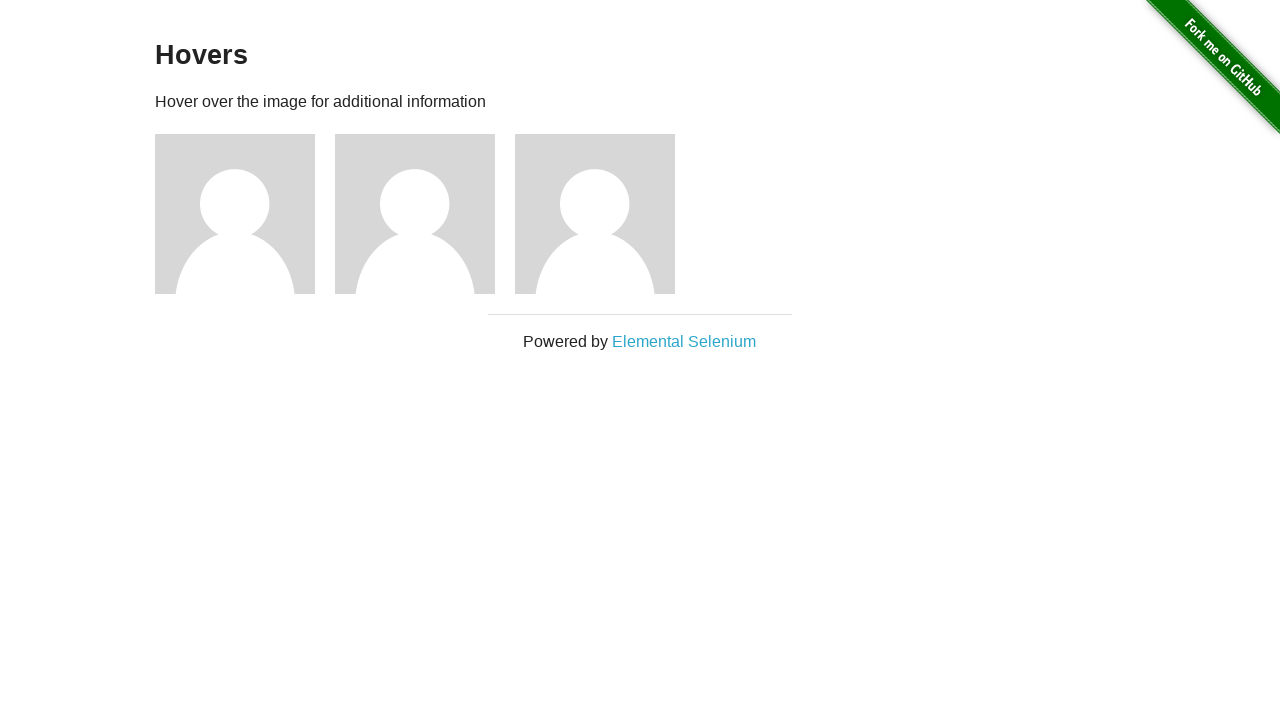

Hovered over the first avatar image at (245, 214) on .figure >> nth=0
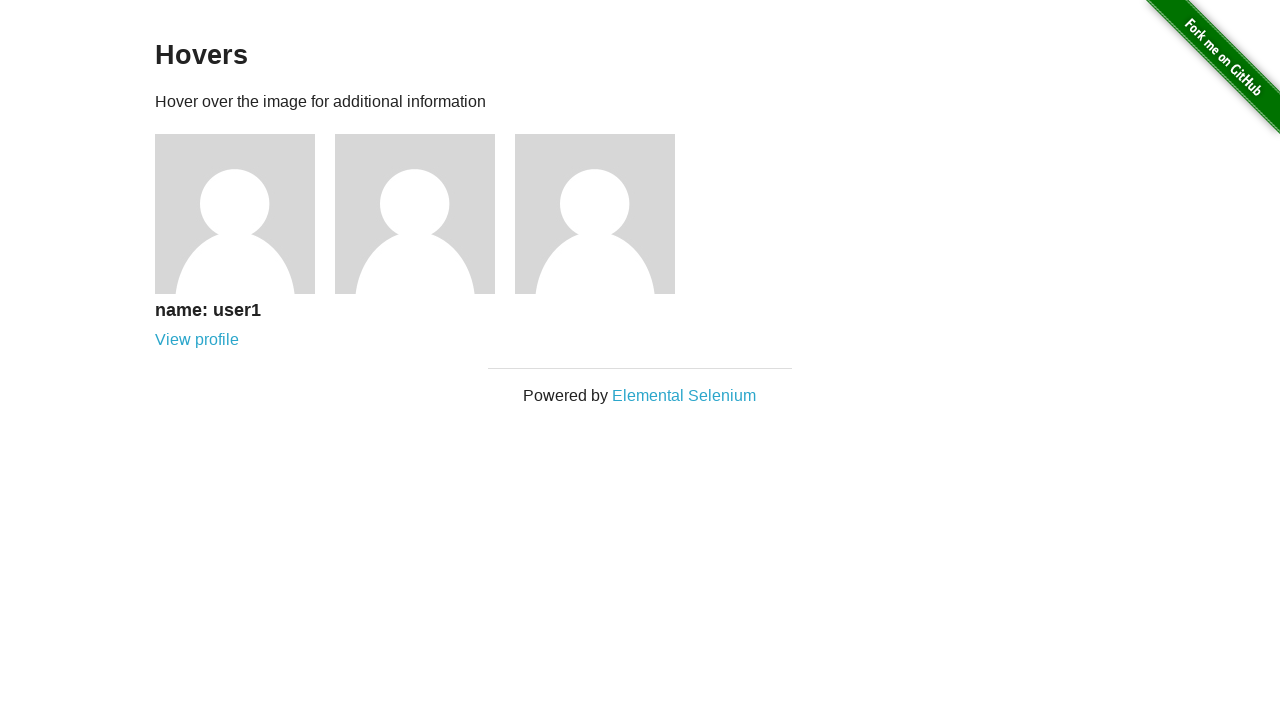

Located the caption element
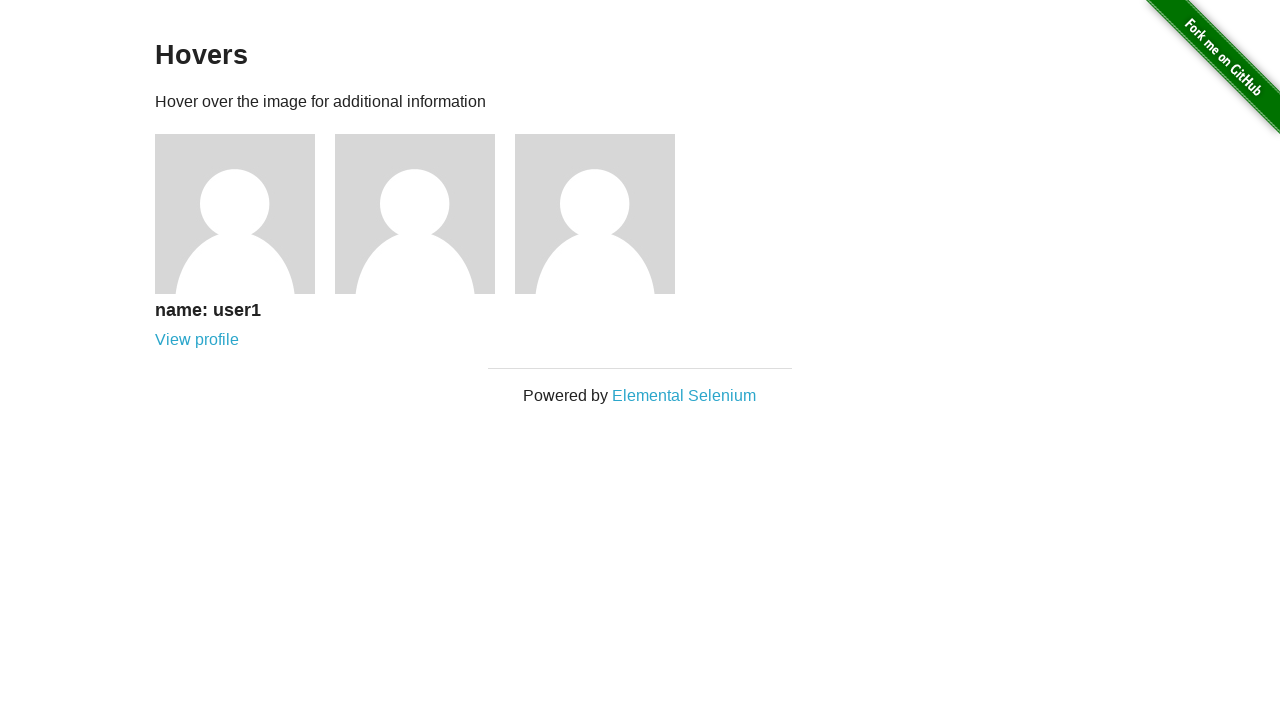

Verified caption is visible on hover
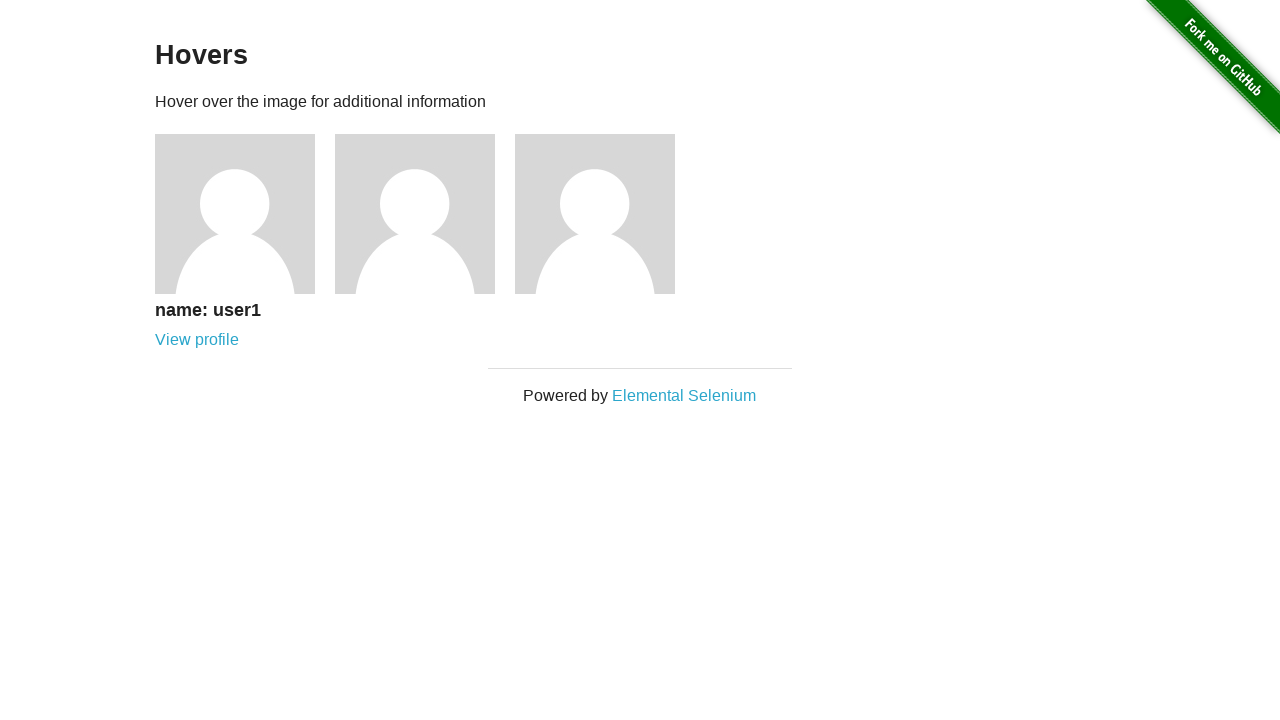

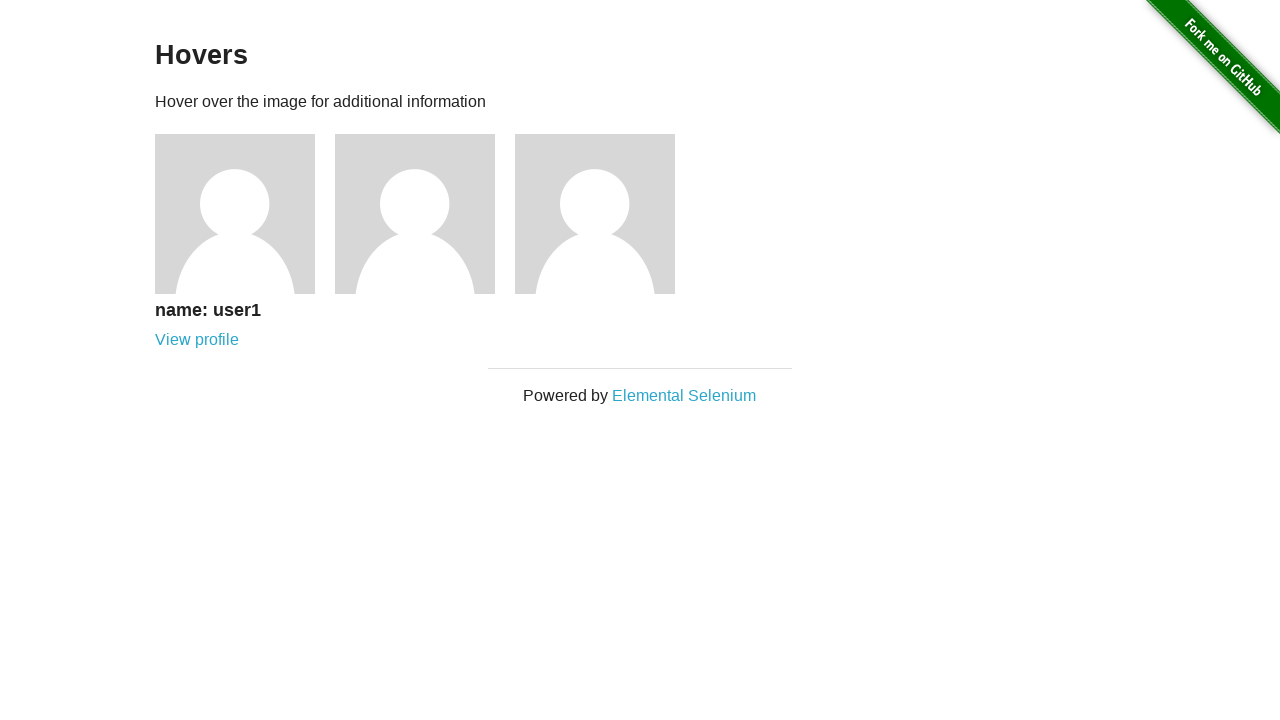